Tests zero bill amount and verifies error handling

Starting URL: https://docs.webforj.com/webforj/maskednumberfield?

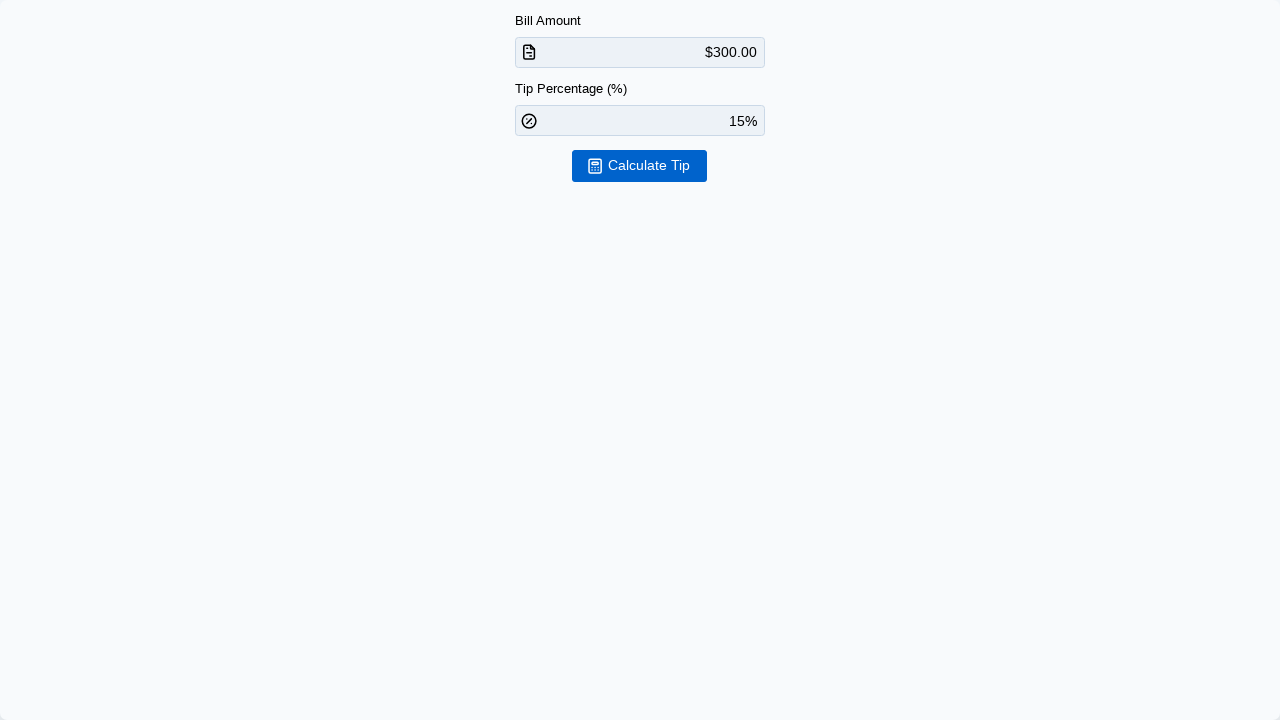

Clicked amount field three times to select content at (651, 52) on input >> nth=0
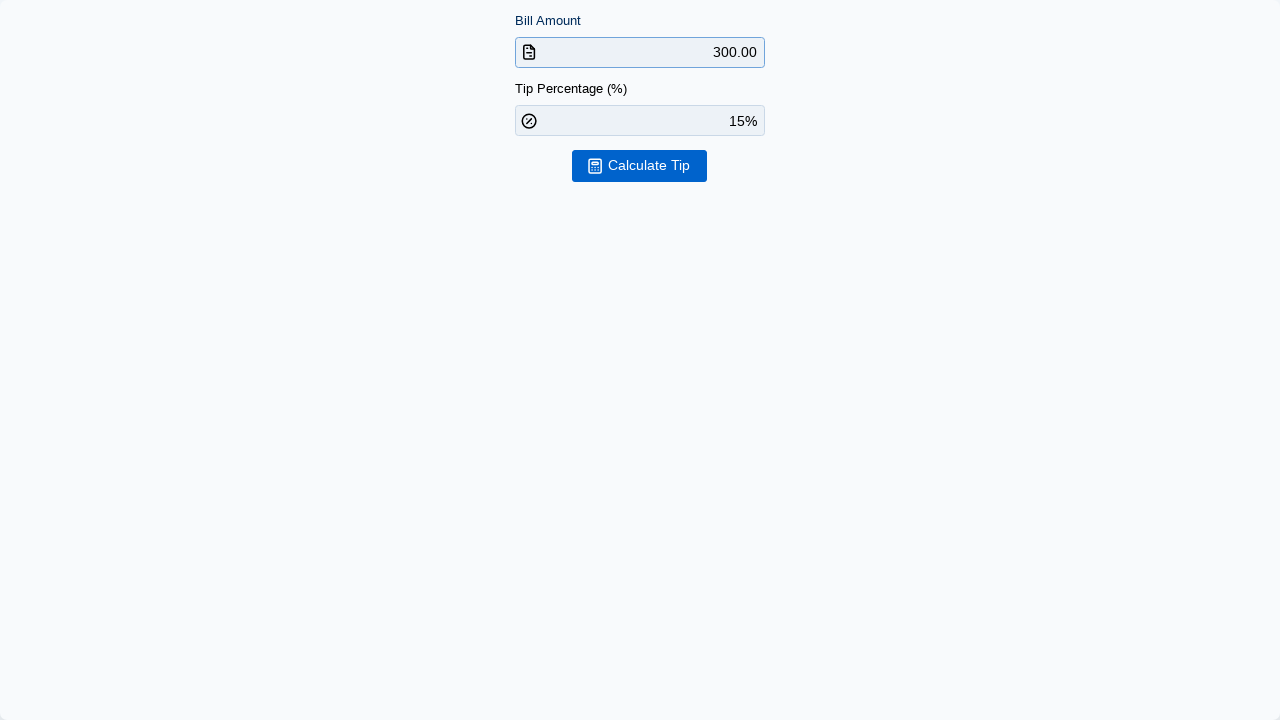

Pressed Backspace to clear amount field
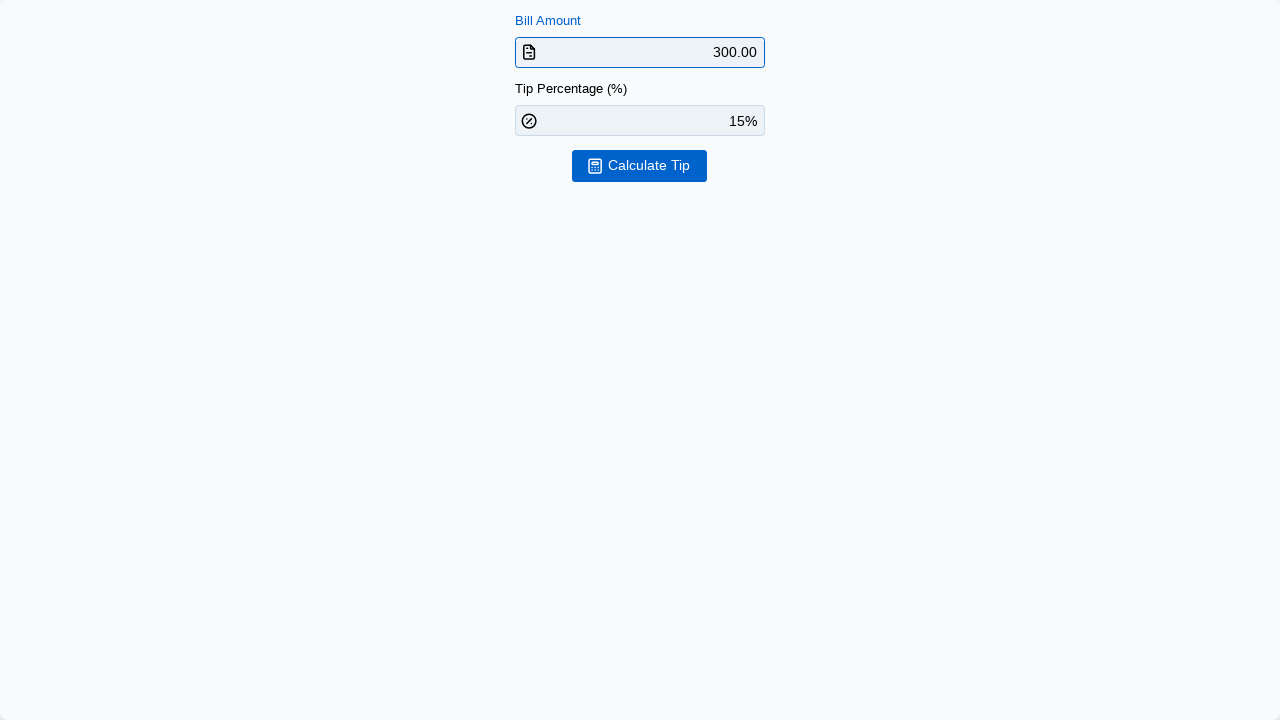

Typed zero into the amount field
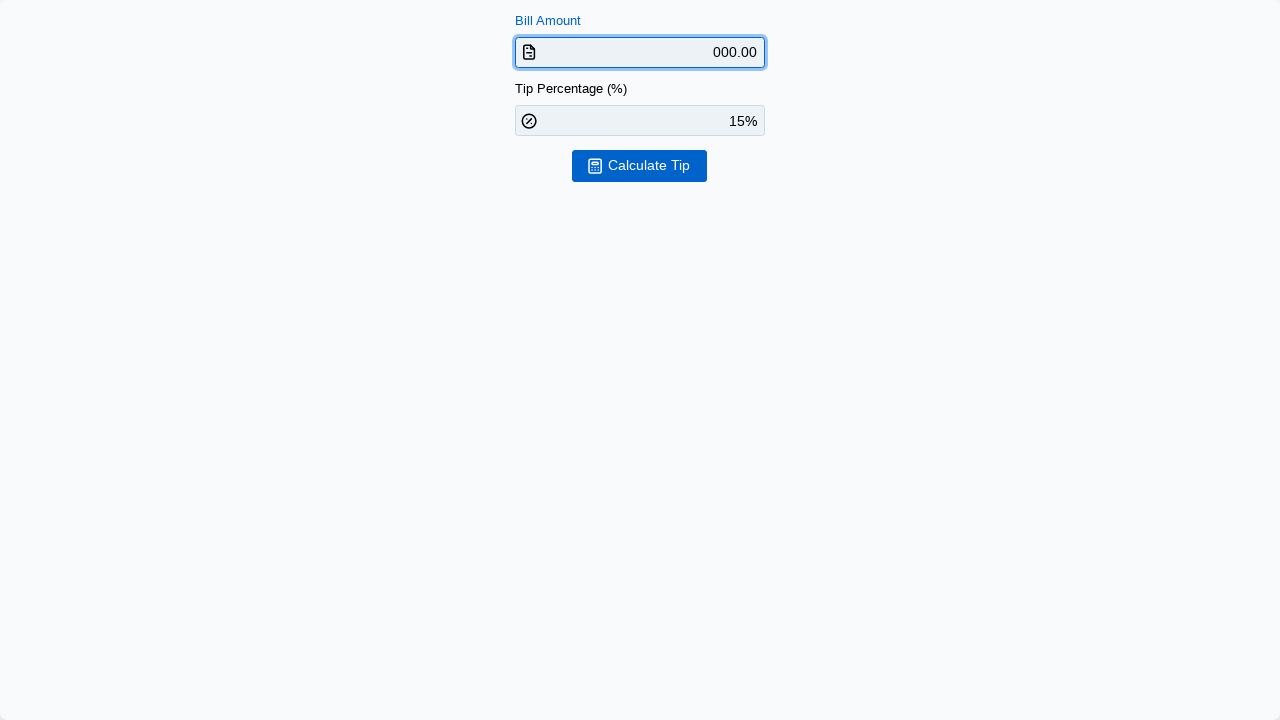

Clicked Calculate Tip button to test zero bill amount error handling at (640, 166) on internal:role=button[name="Calculate Tip"i]
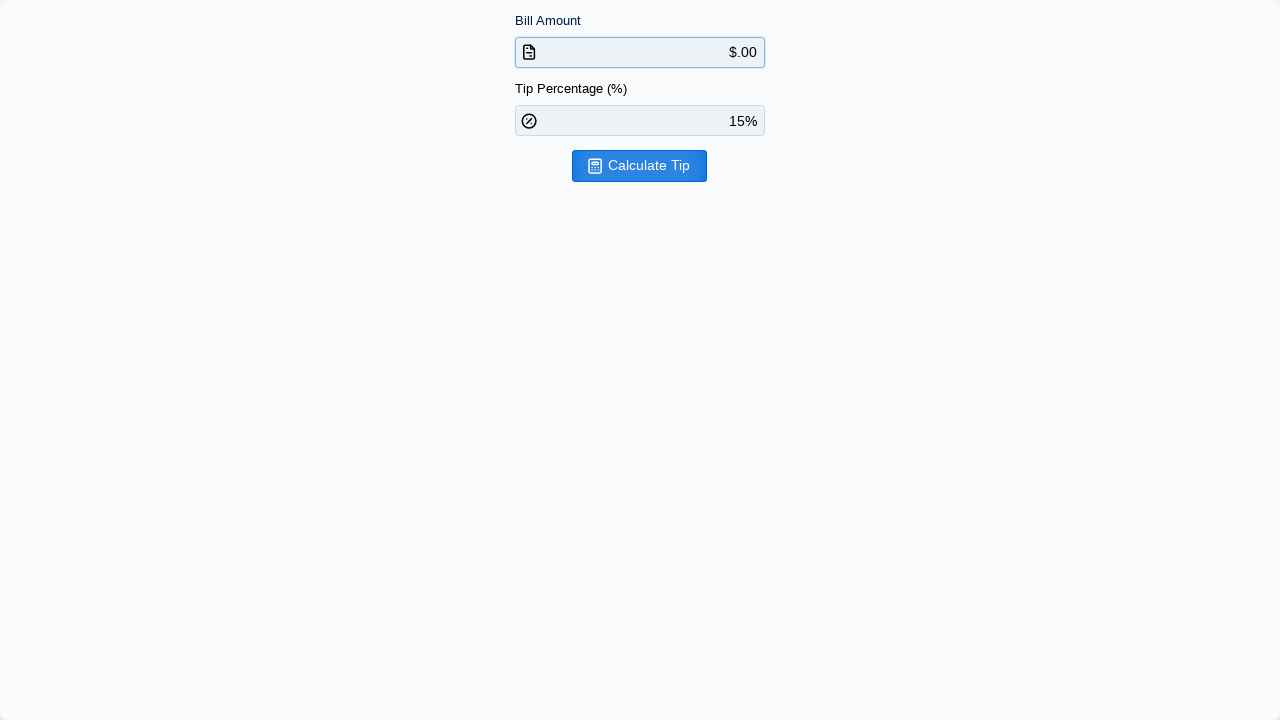

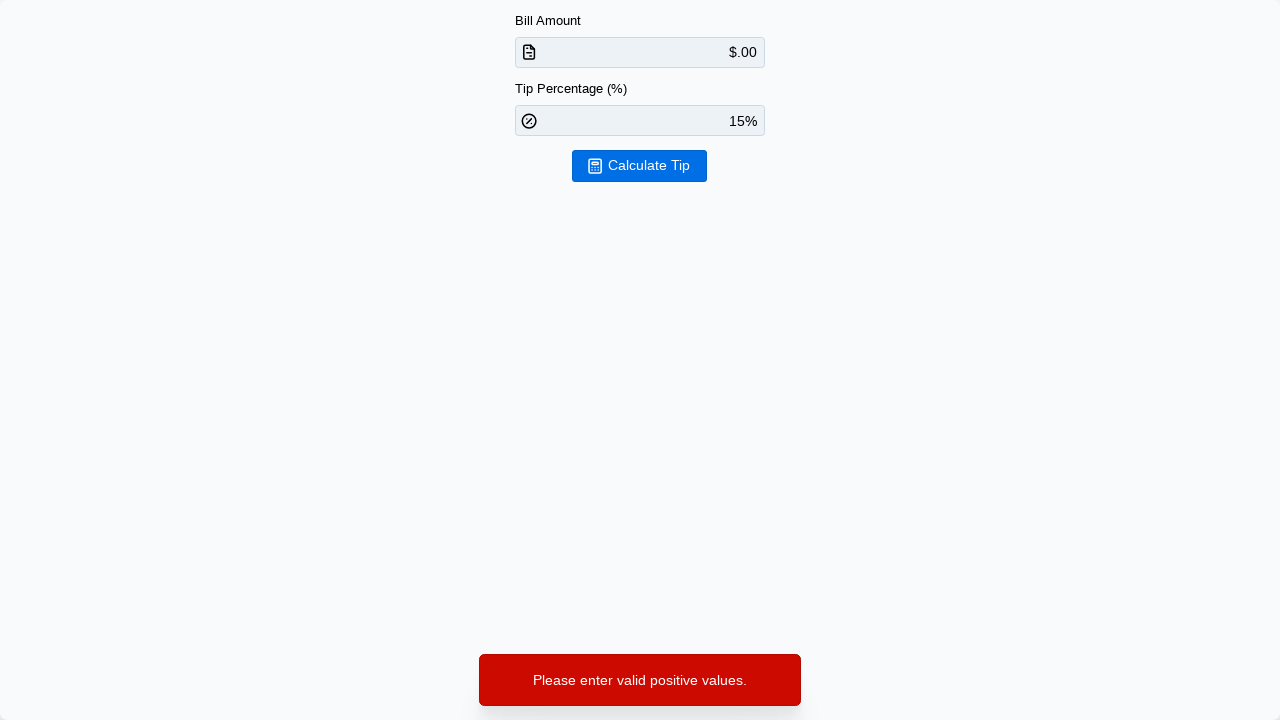